Tests the search functionality by entering a search term and verifying that all displayed products contain that search term in their names.

Starting URL: https://rahulshettyacademy.com/seleniumPractise/#/offers

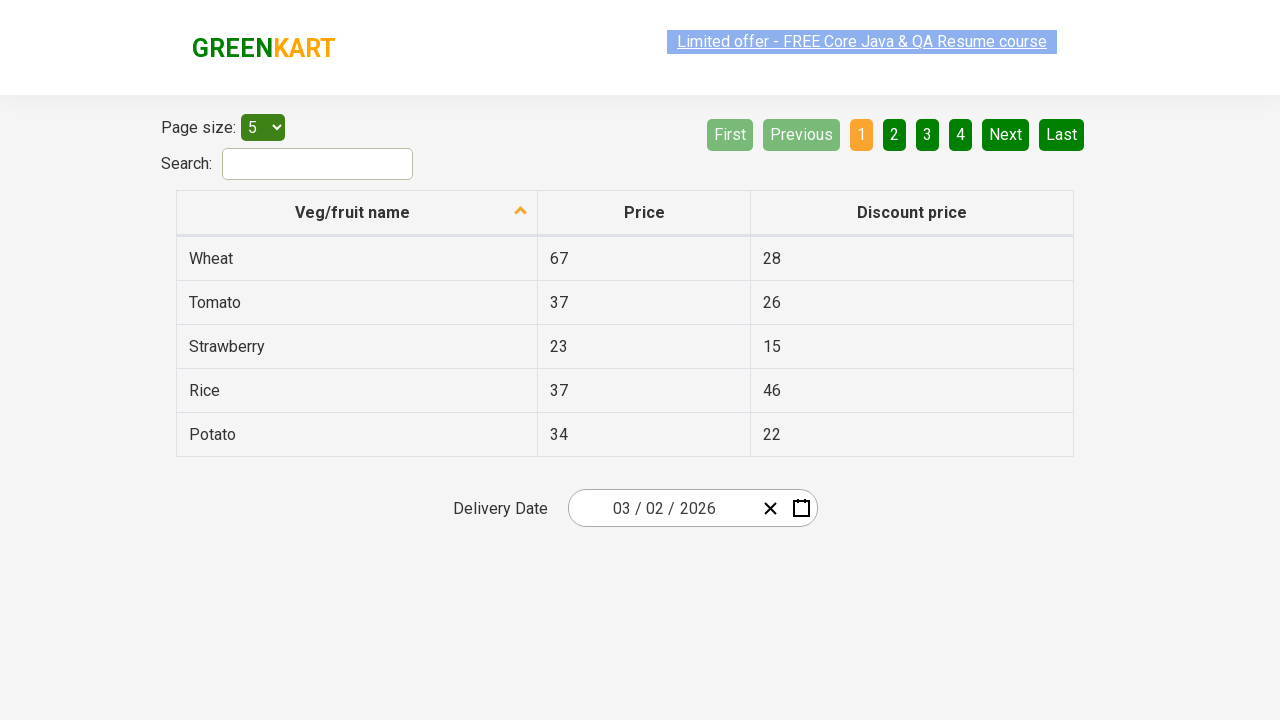

Cleared the search field on #search-field
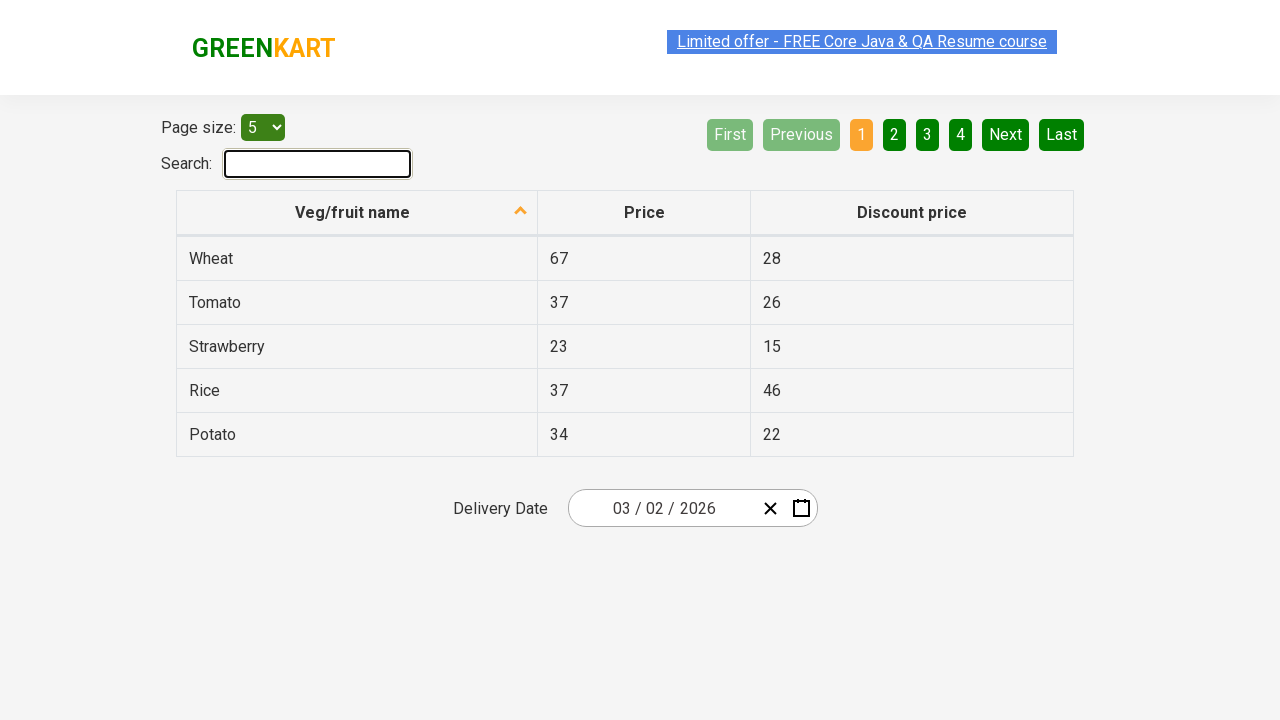

Filled search field with 'at' on #search-field
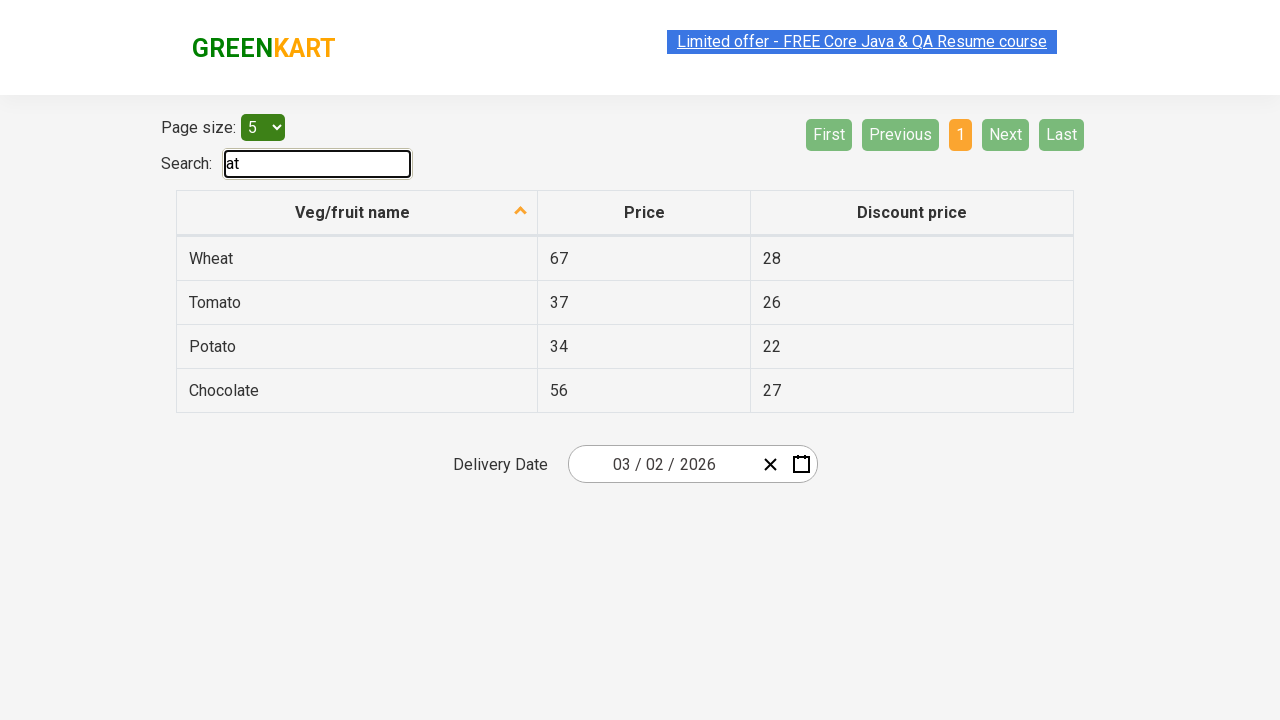

Waited for filter to apply
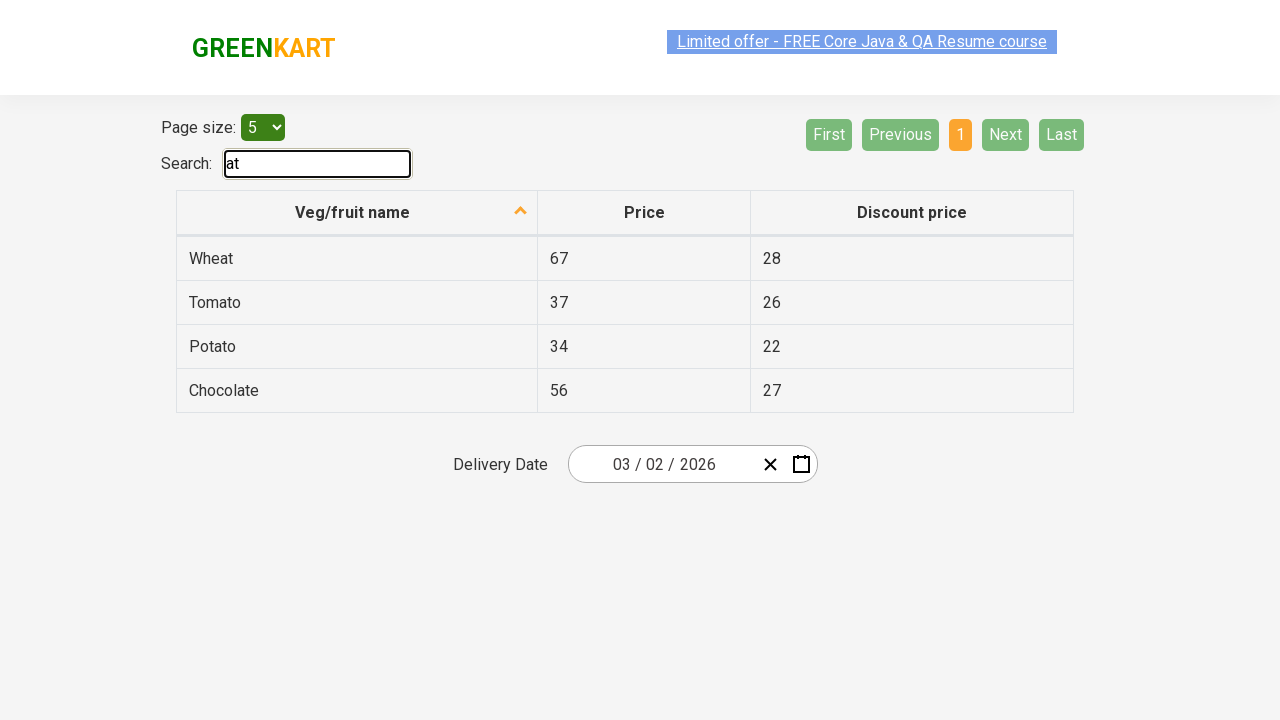

Retrieved 4 product names from table
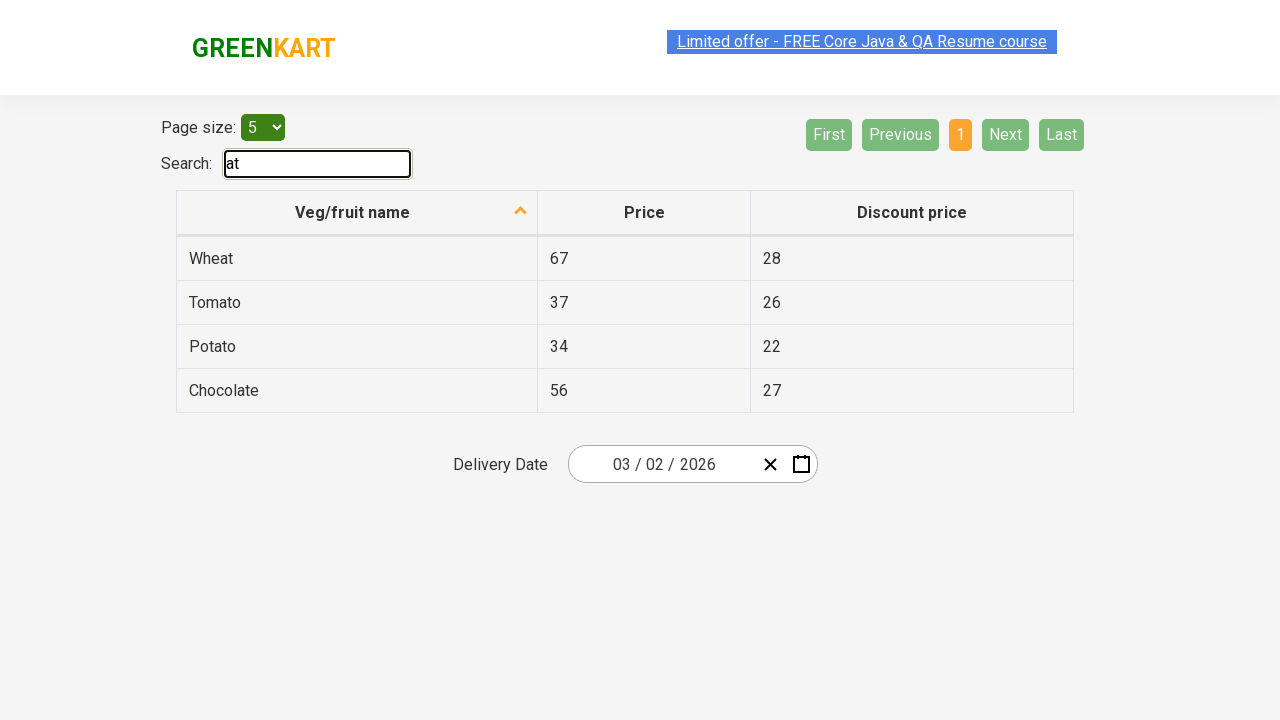

Verified product 'wheat' contains search term 'at'
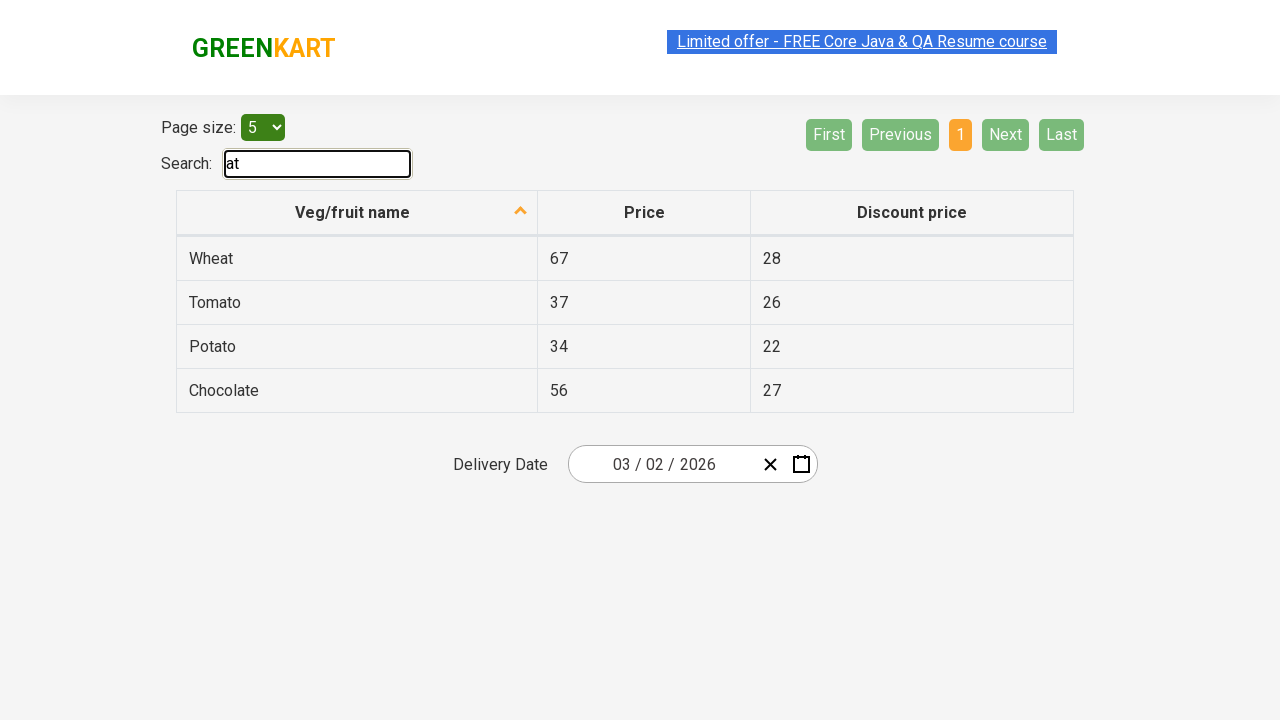

Verified product 'tomato' contains search term 'at'
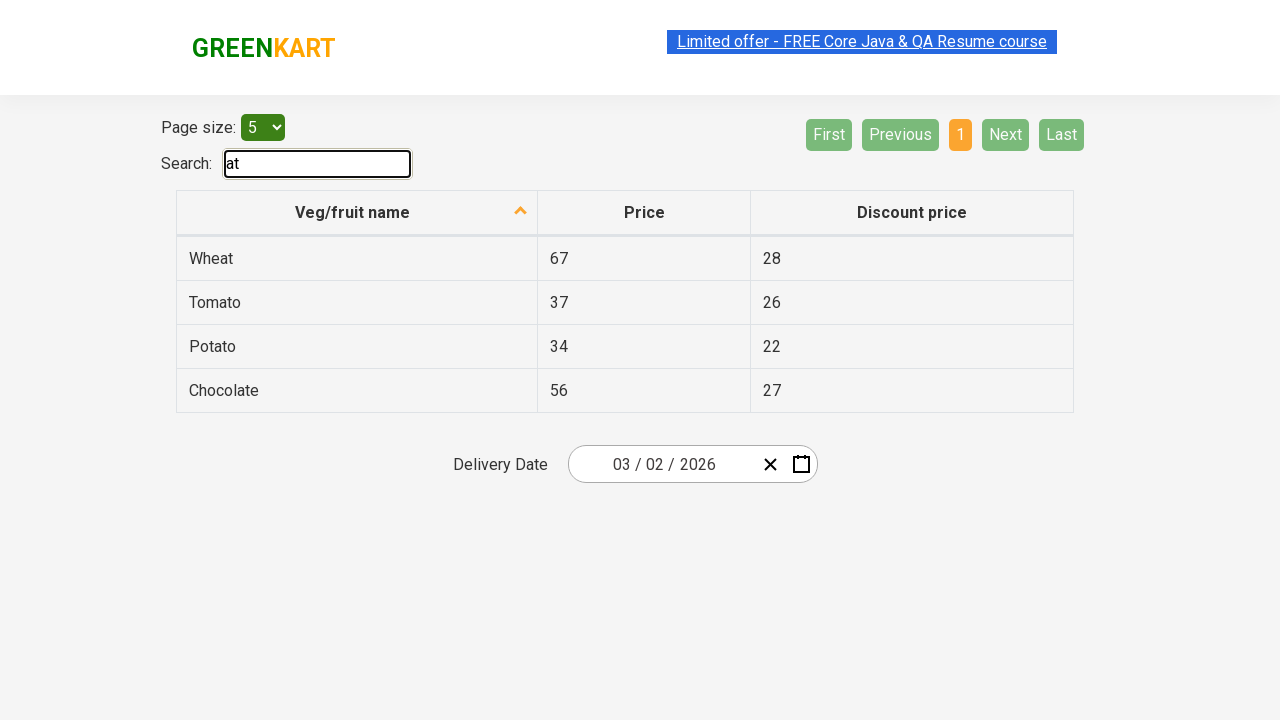

Verified product 'potato' contains search term 'at'
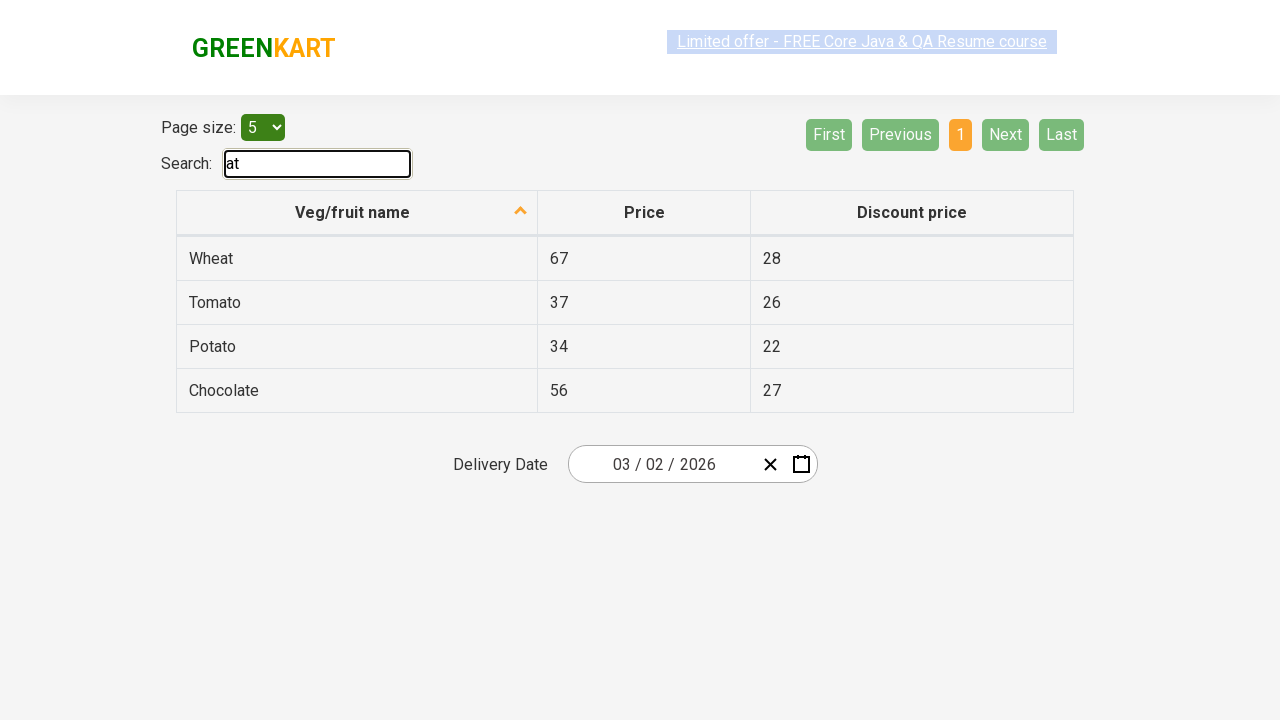

Verified product 'chocolate' contains search term 'at'
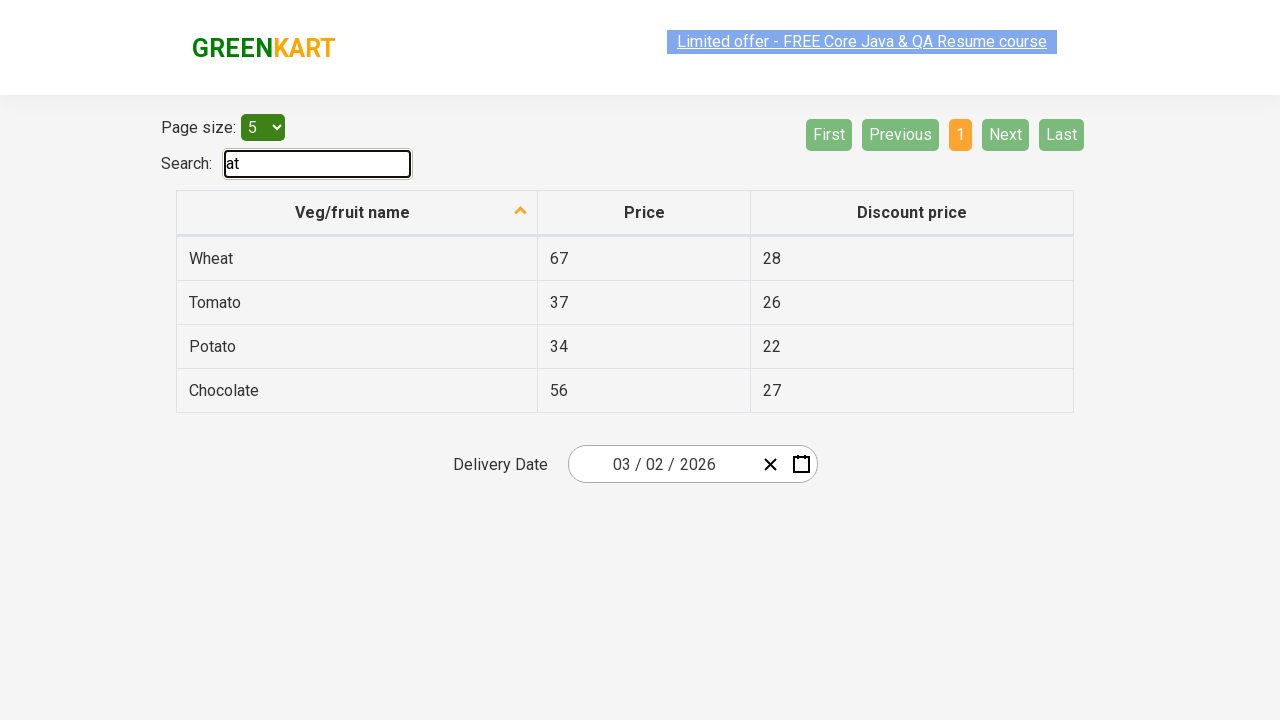

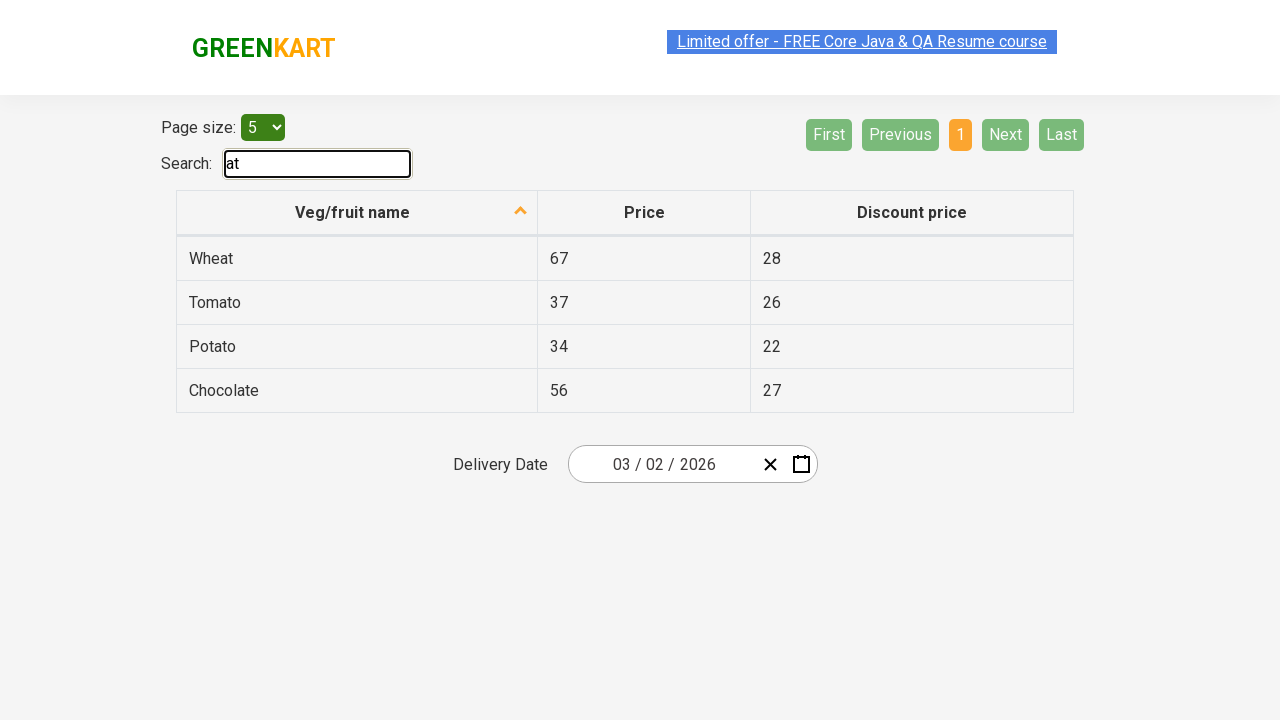